Tests a QA practice form by filling multiple input fields, submitting the form, accepting an alert, clearing the fields, filling them again with reversed values, and submitting again.

Starting URL: https://erikdark.github.io/dovod_repo_QA_form/

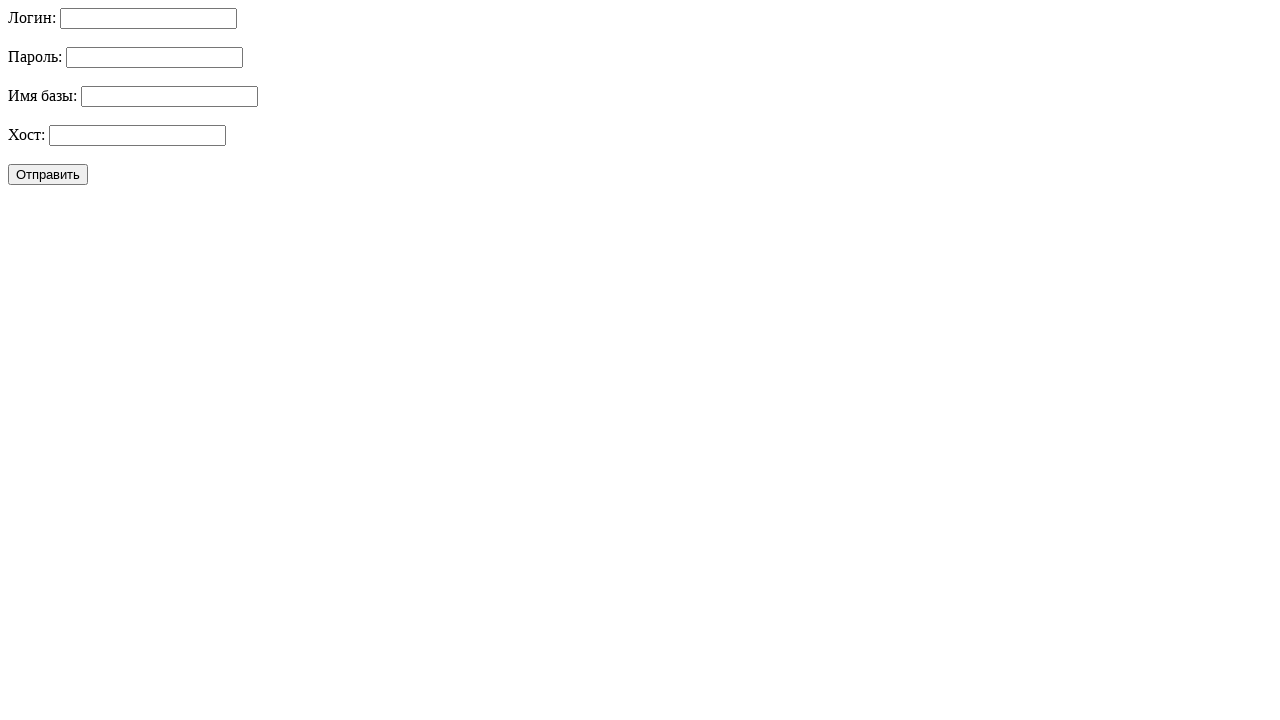

Defined test values for form fields
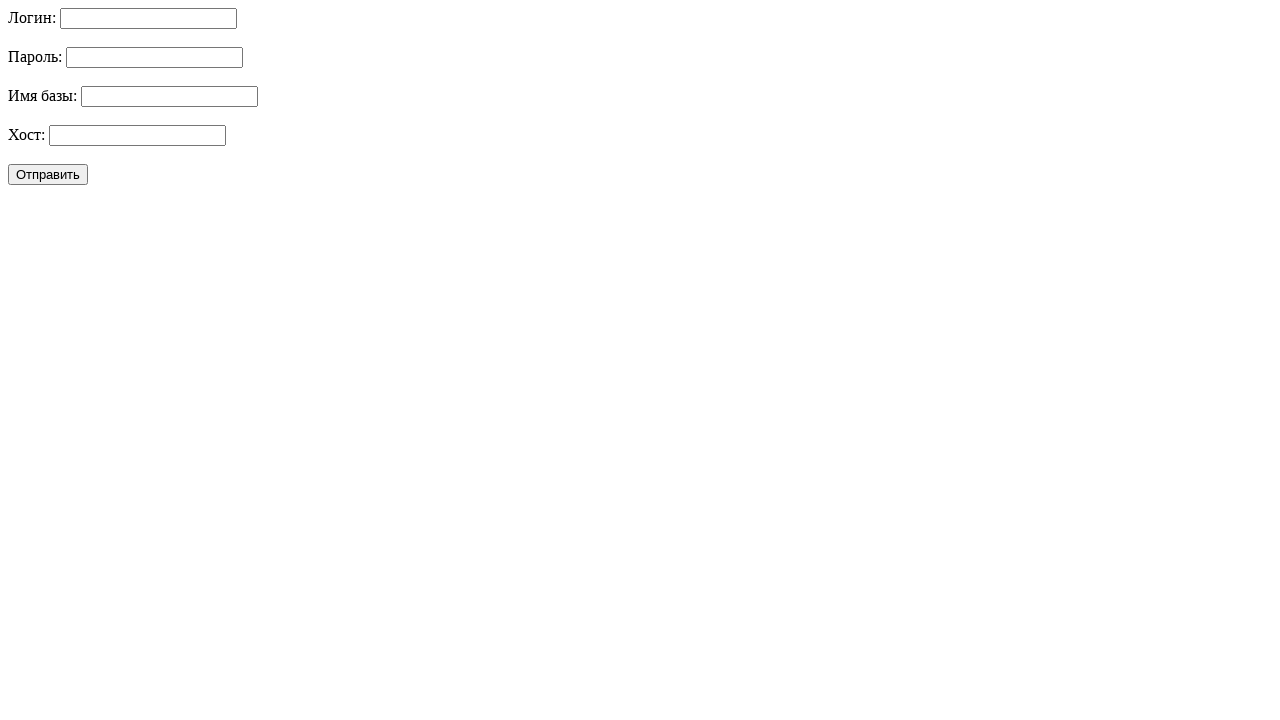

Located all input fields on the form
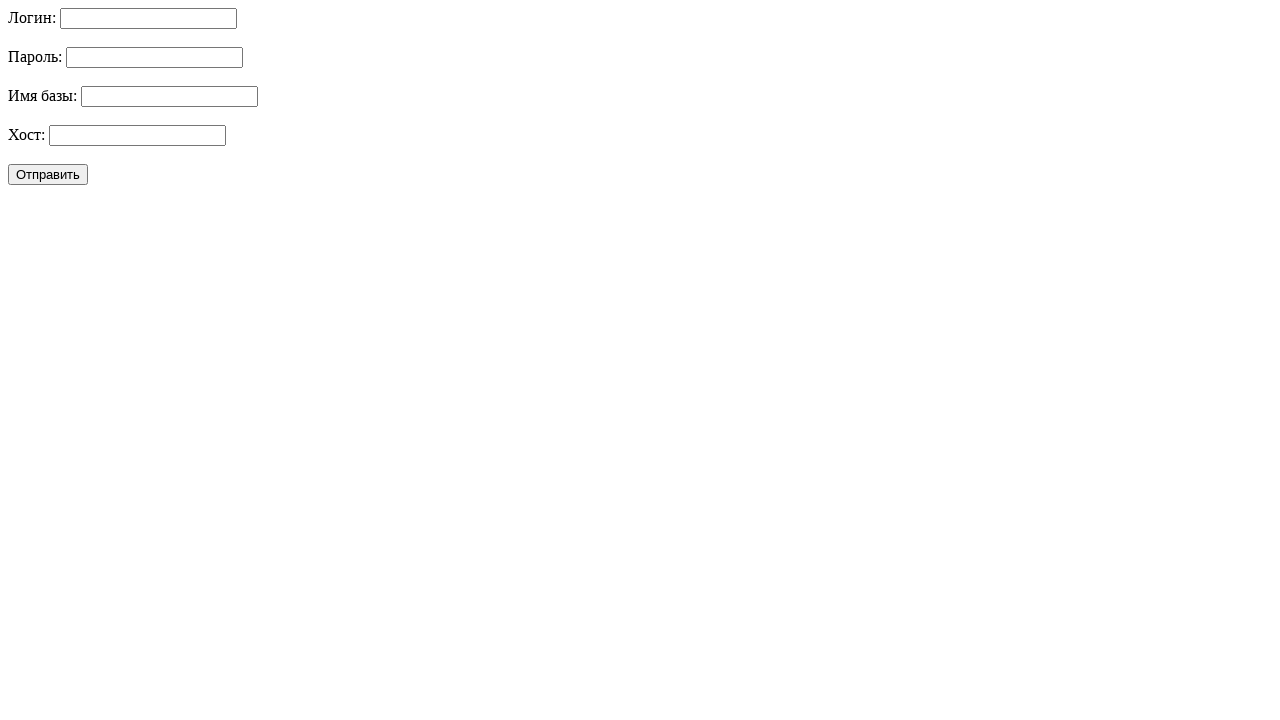

Filled input field 1 with value 'admin123' on input >> nth=0
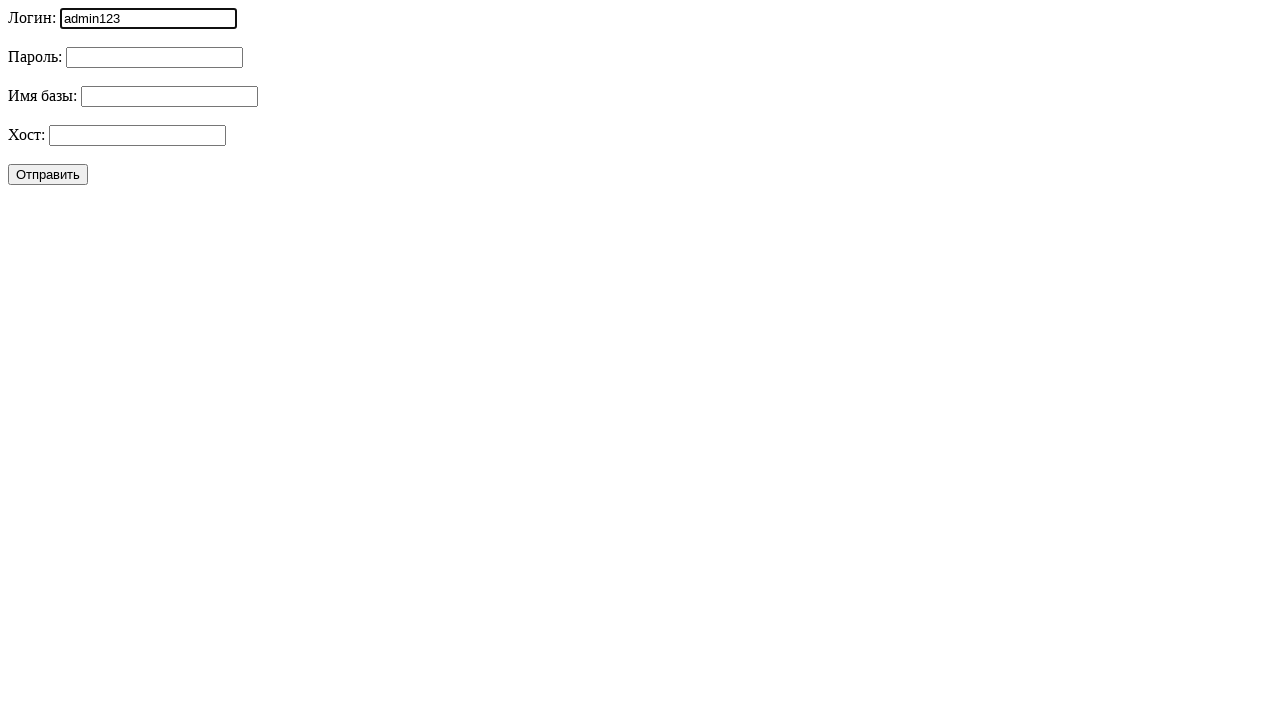

Filled input field 2 with value 'password123' on input >> nth=1
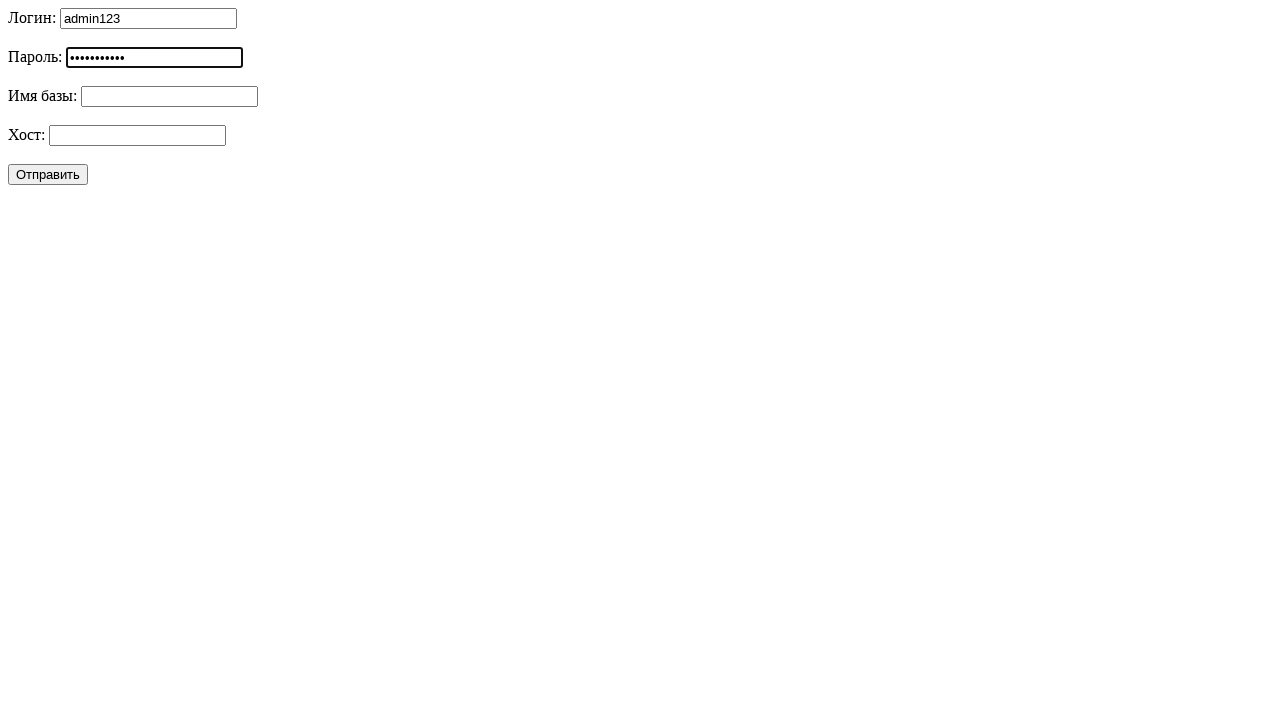

Filled input field 3 with value 'bd_dovod' on input >> nth=2
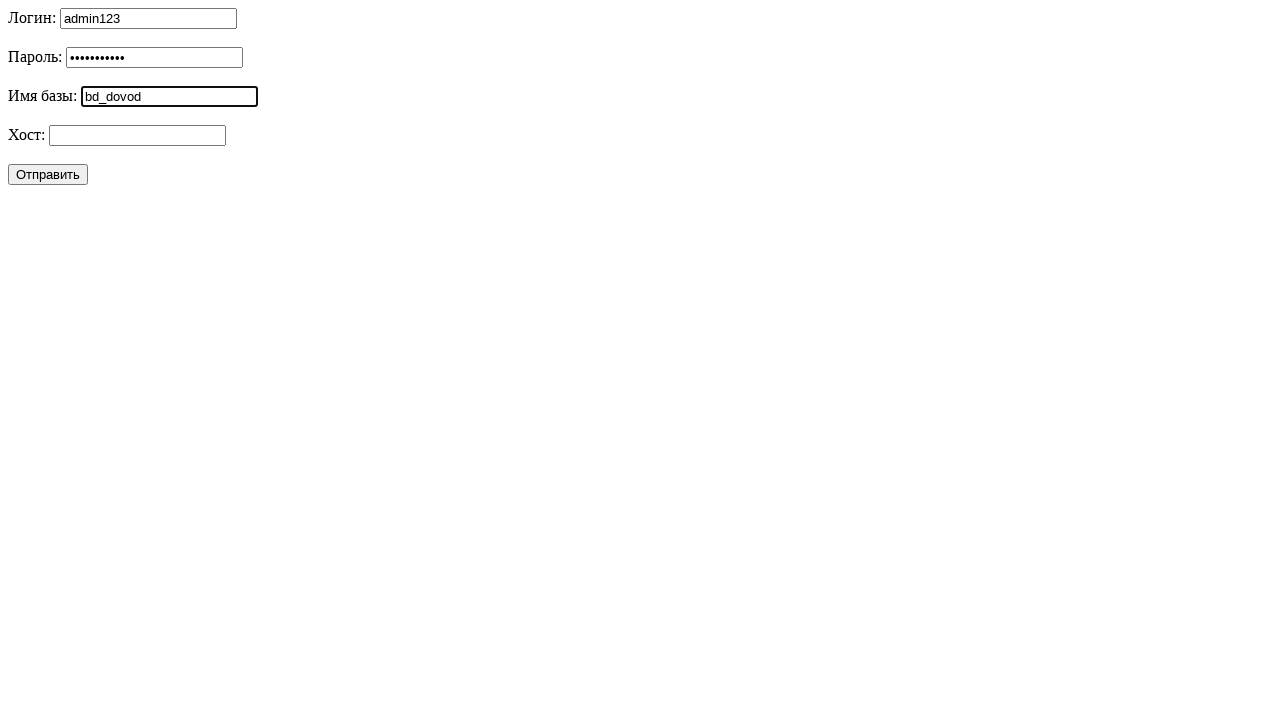

Filled input field 4 with value 'localhost' on input >> nth=3
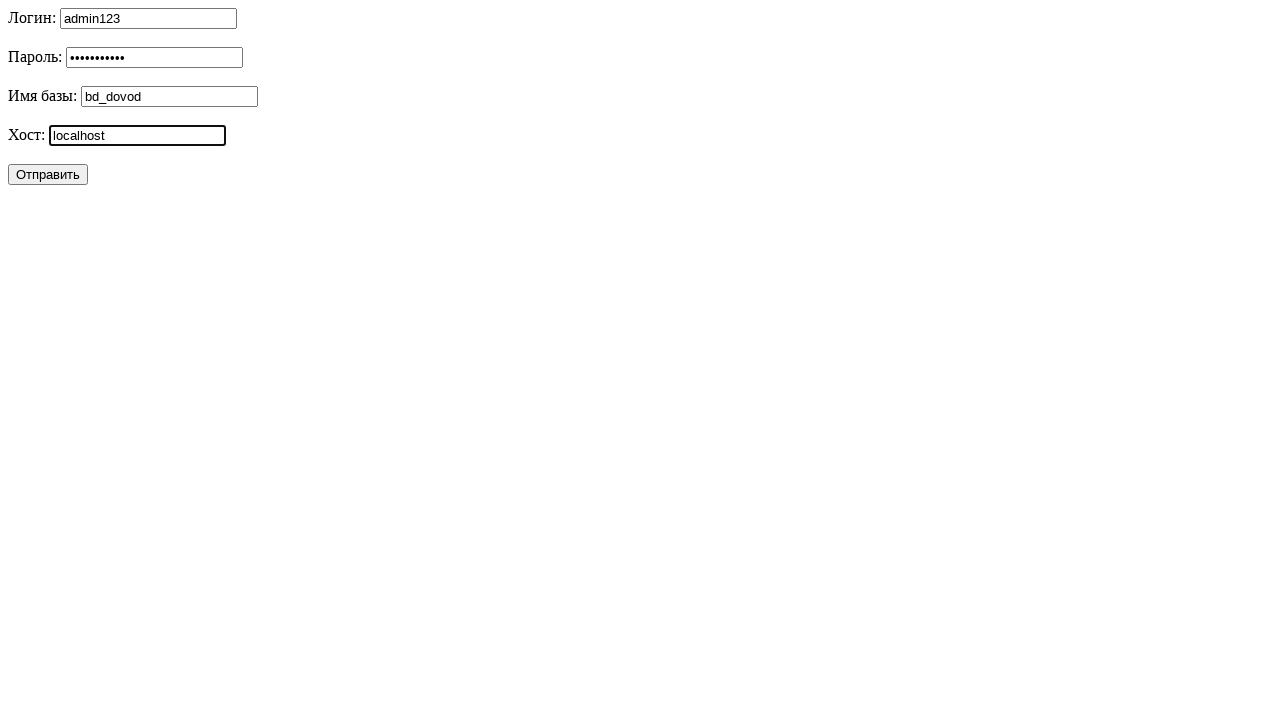

Clicked the submit button at (48, 174) on button
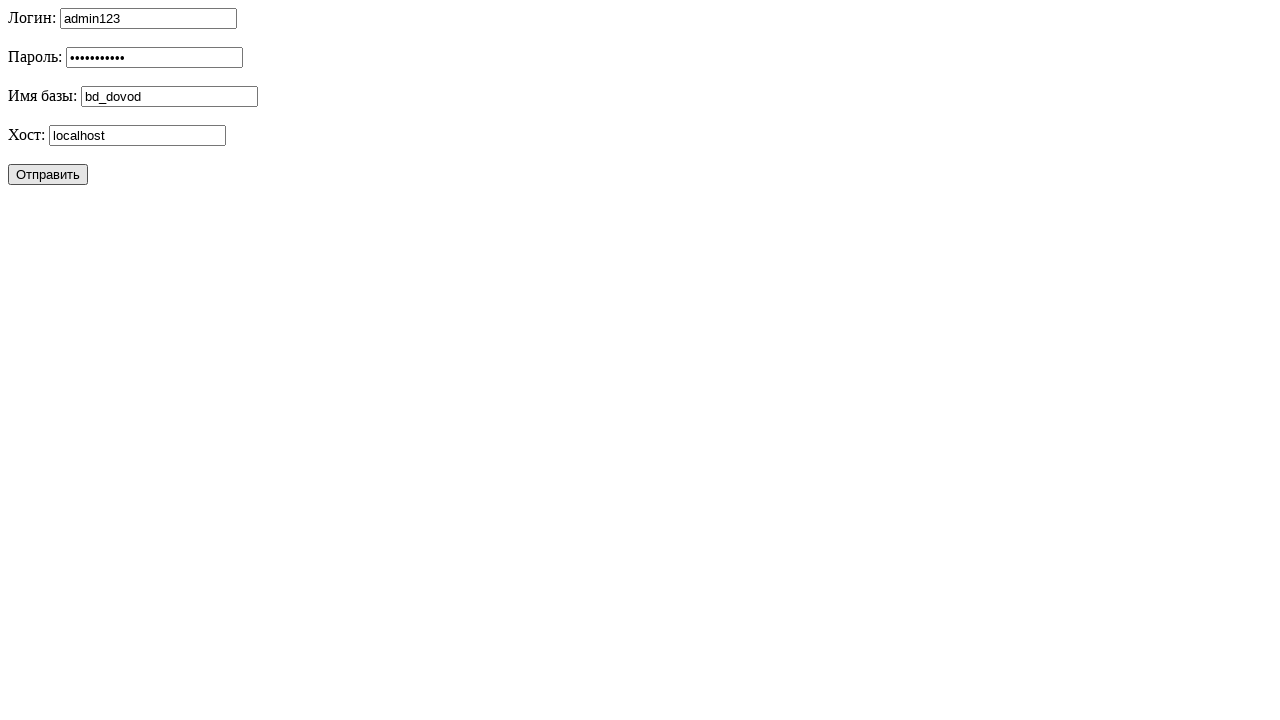

Set up alert dialog handler to accept alerts
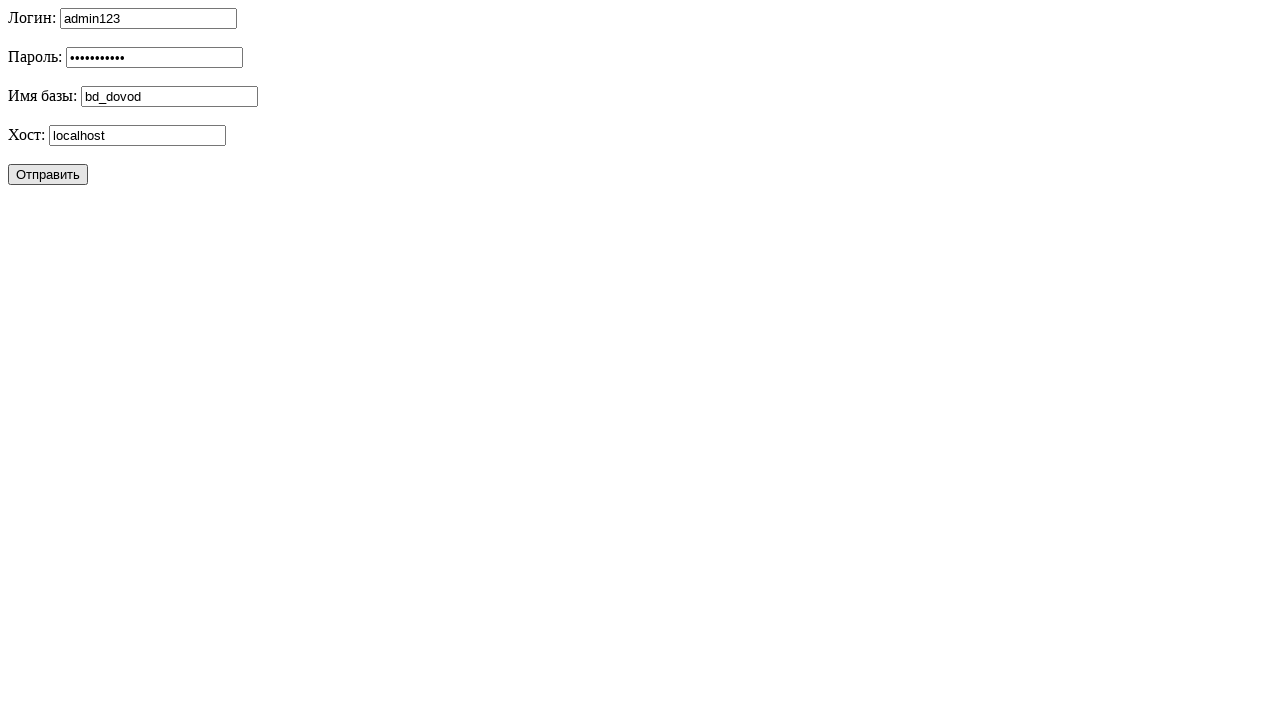

Waited for alert handling to complete
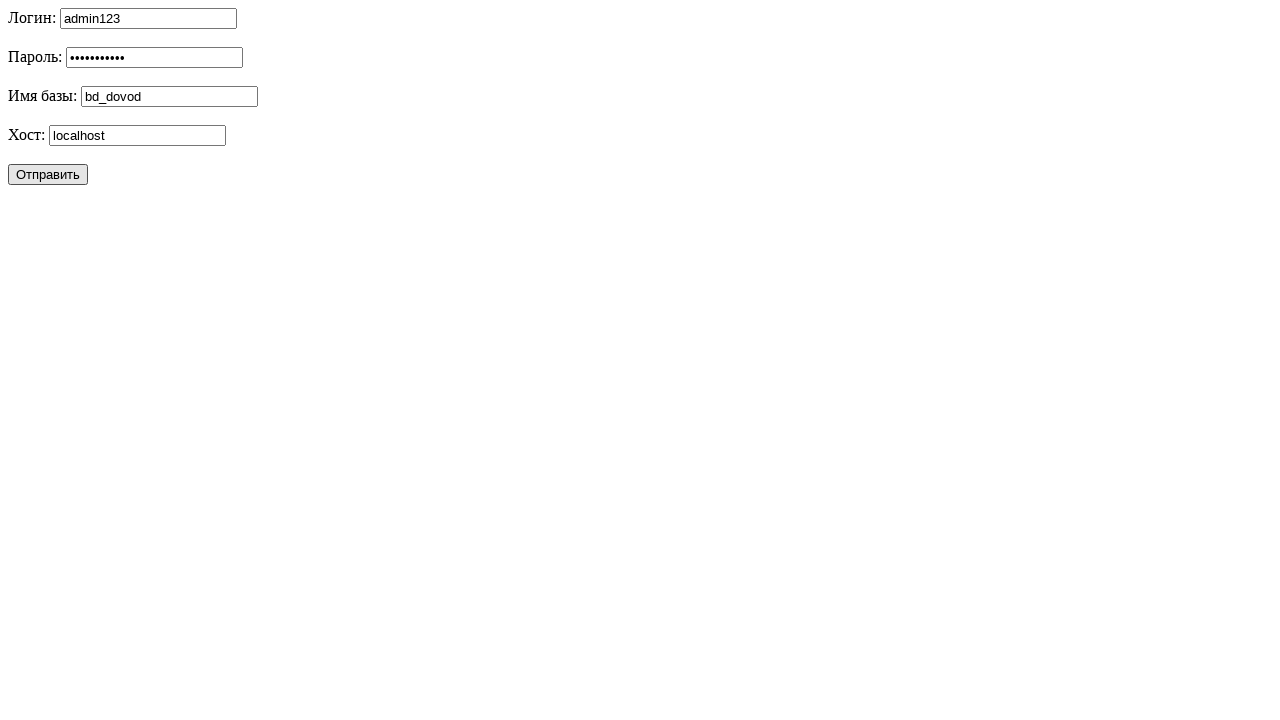

Located all input fields again for clearing
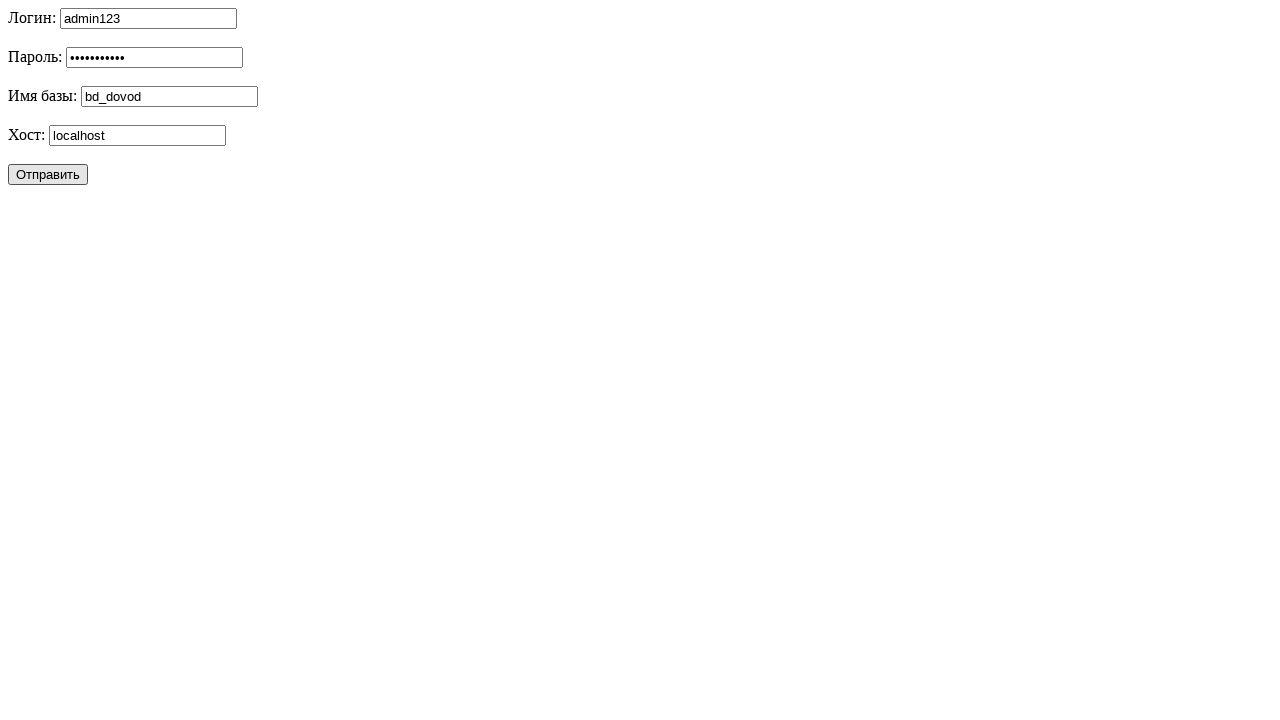

Cleared input field 1 on input >> nth=0
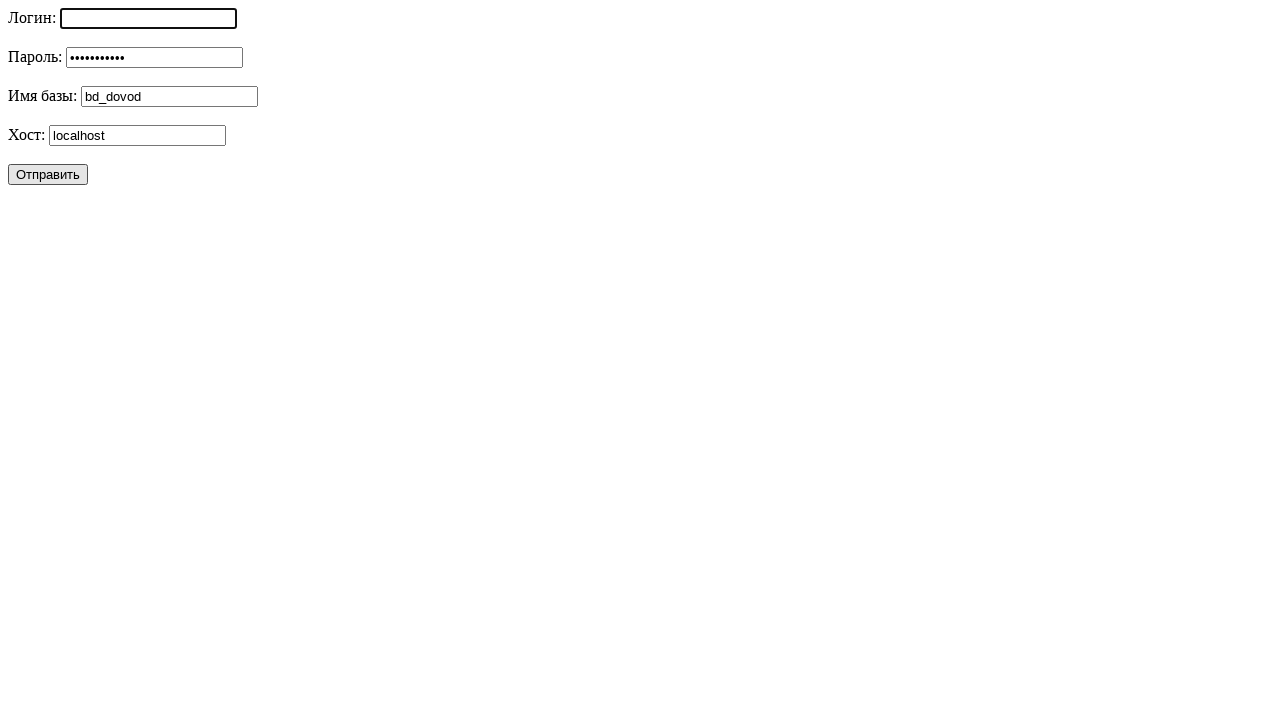

Cleared input field 2 on input >> nth=1
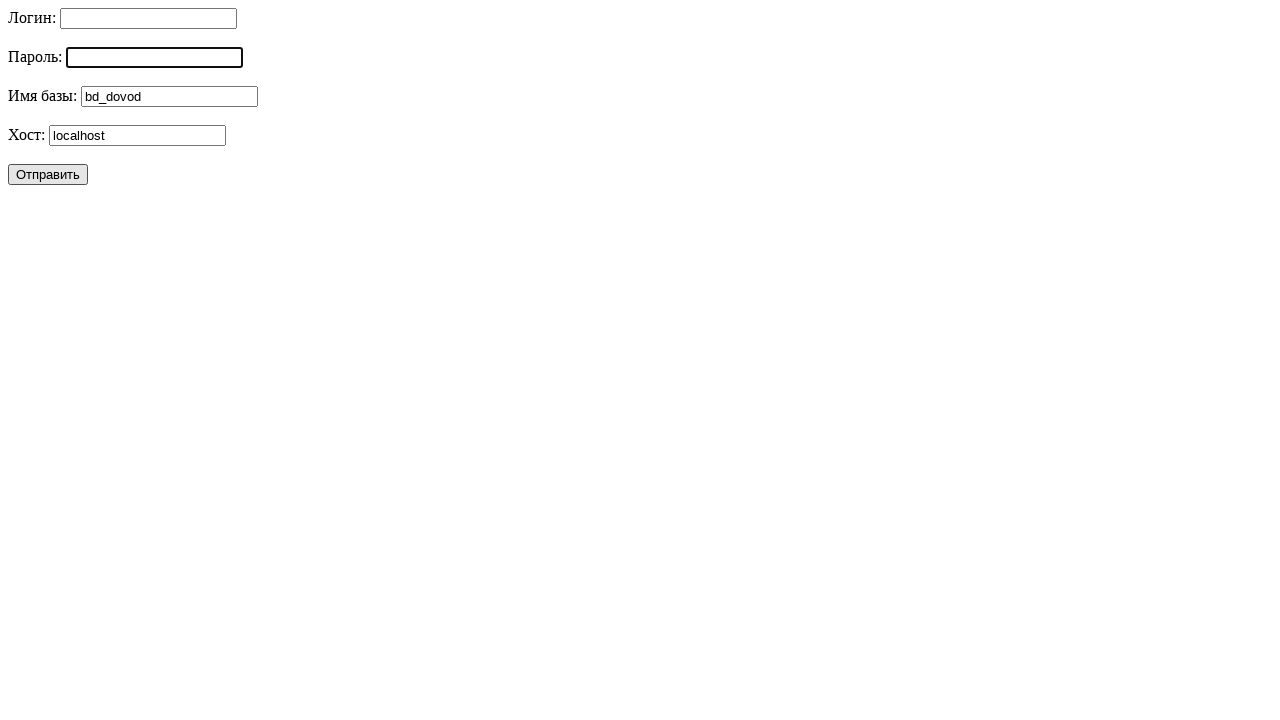

Cleared input field 3 on input >> nth=2
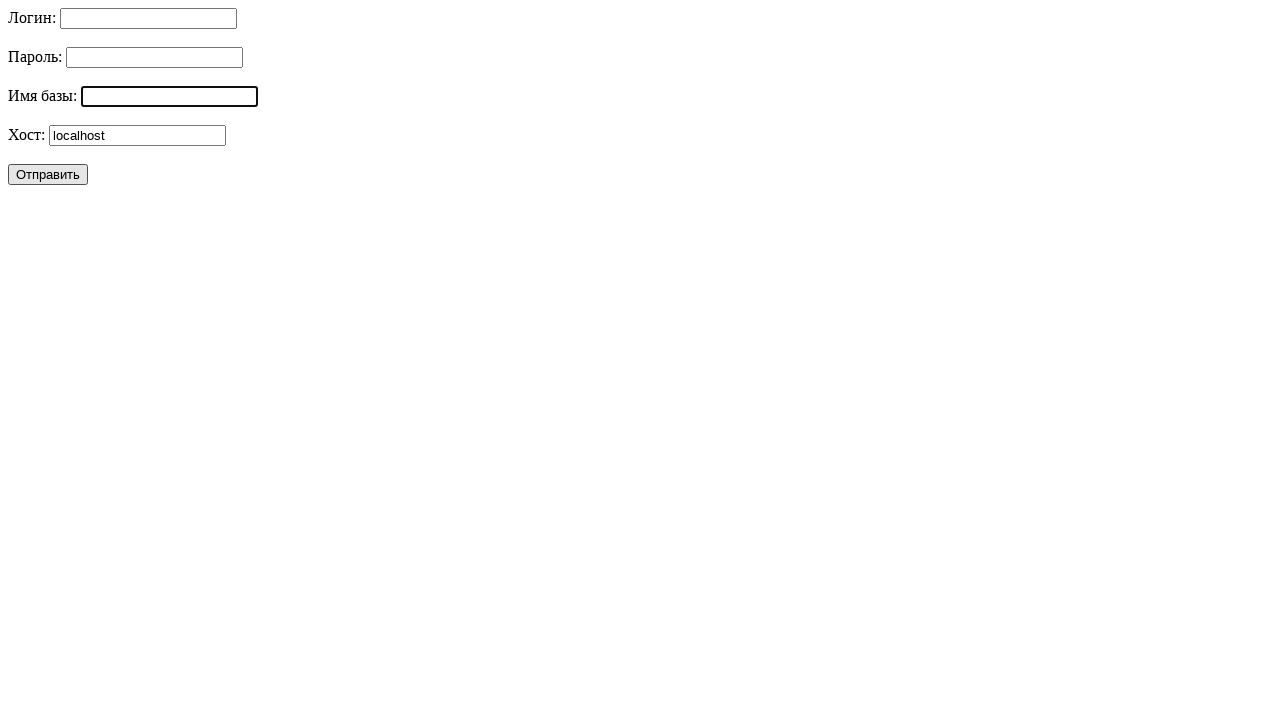

Cleared input field 4 on input >> nth=3
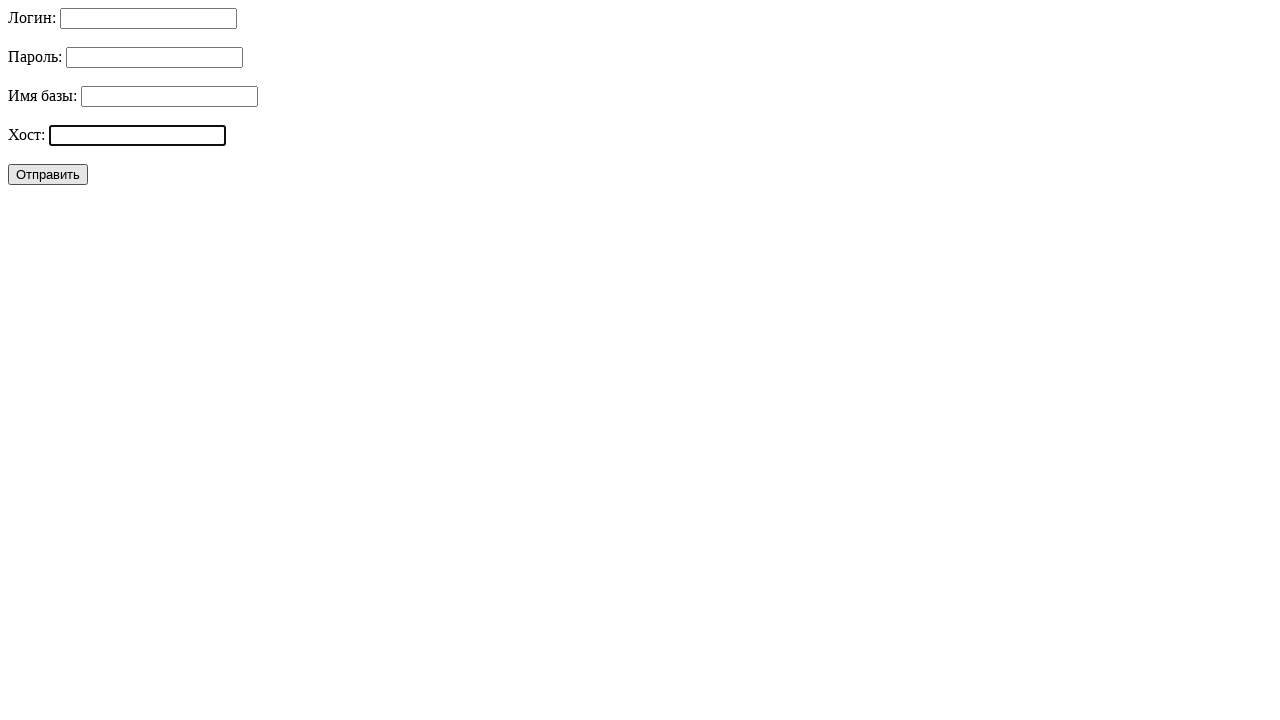

Located all input fields again for second fill
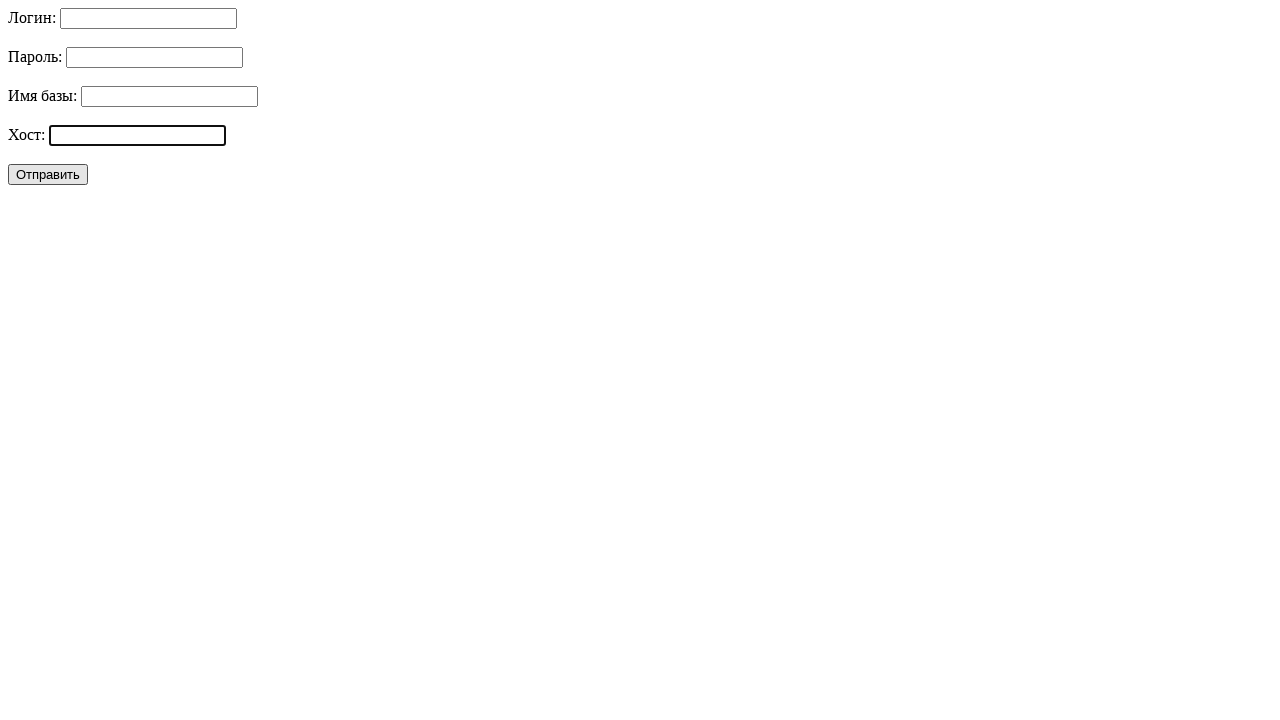

Filled input field 1 with reversed value '321nimda' on input >> nth=0
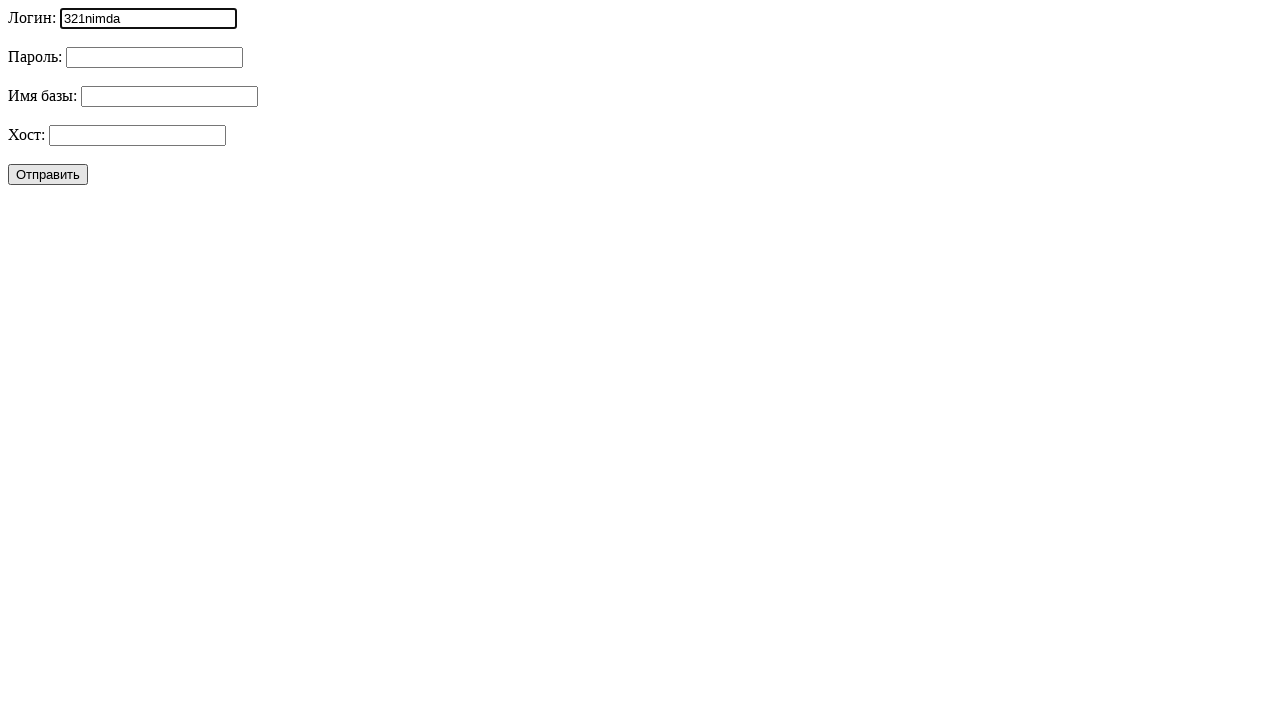

Filled input field 2 with reversed value '321drowssap' on input >> nth=1
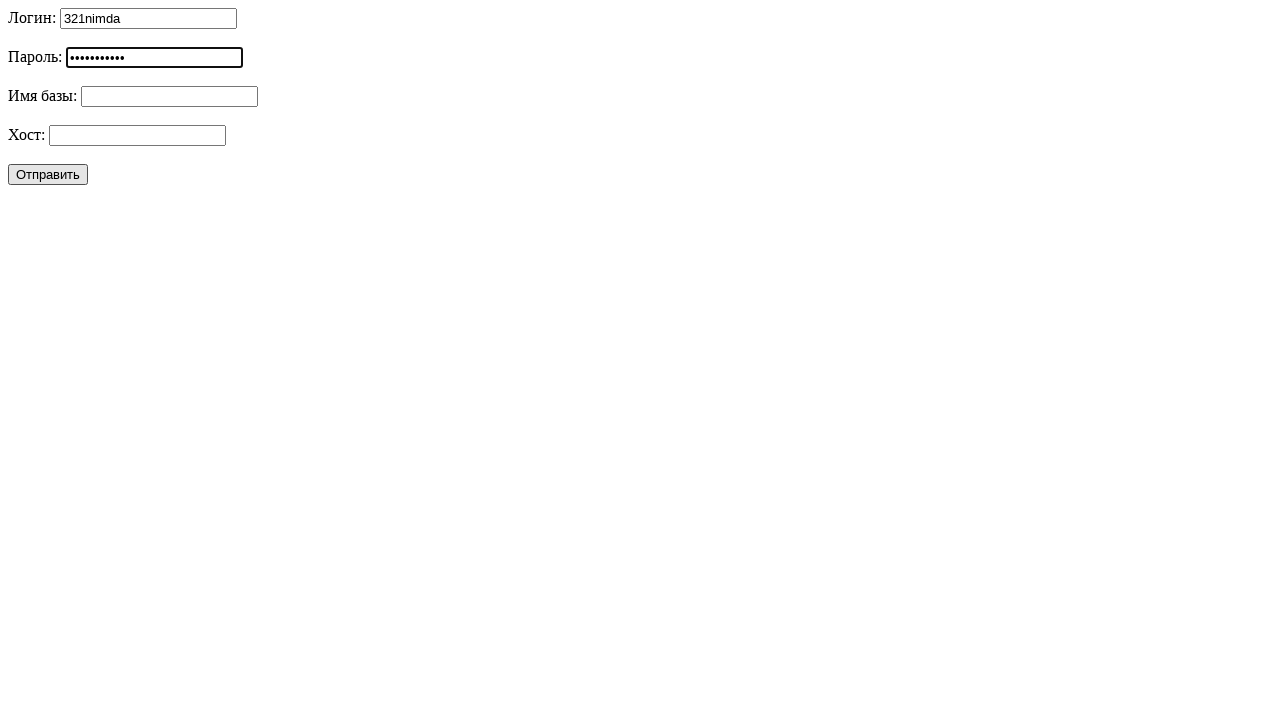

Filled input field 3 with reversed value 'dovod_db' on input >> nth=2
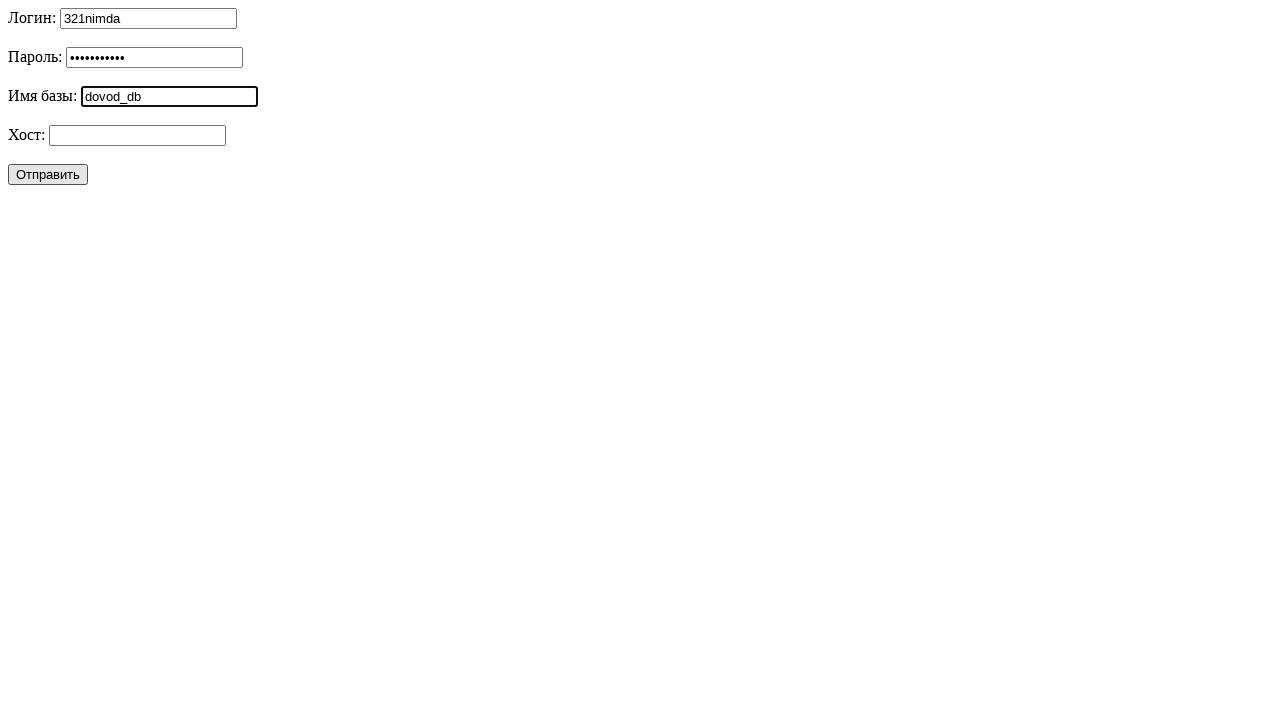

Filled input field 4 with reversed value 'tsohlacol' on input >> nth=3
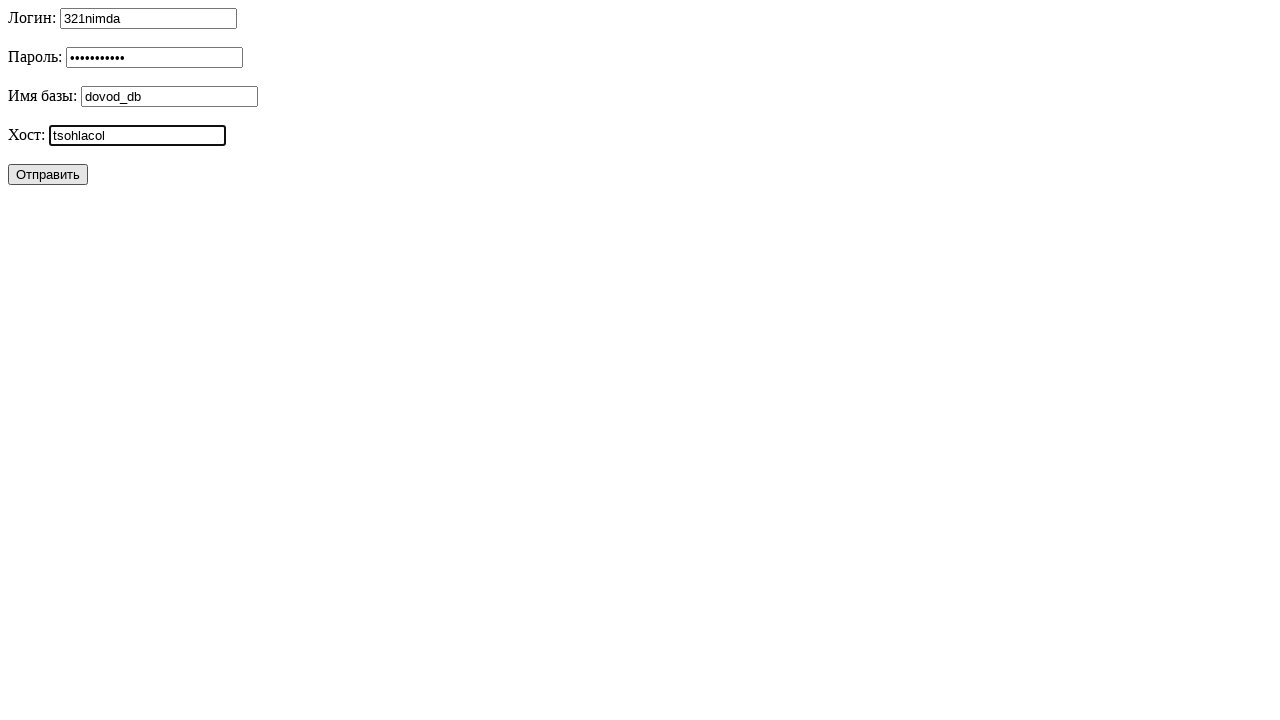

Clicked the submit button again with reversed values at (48, 174) on button
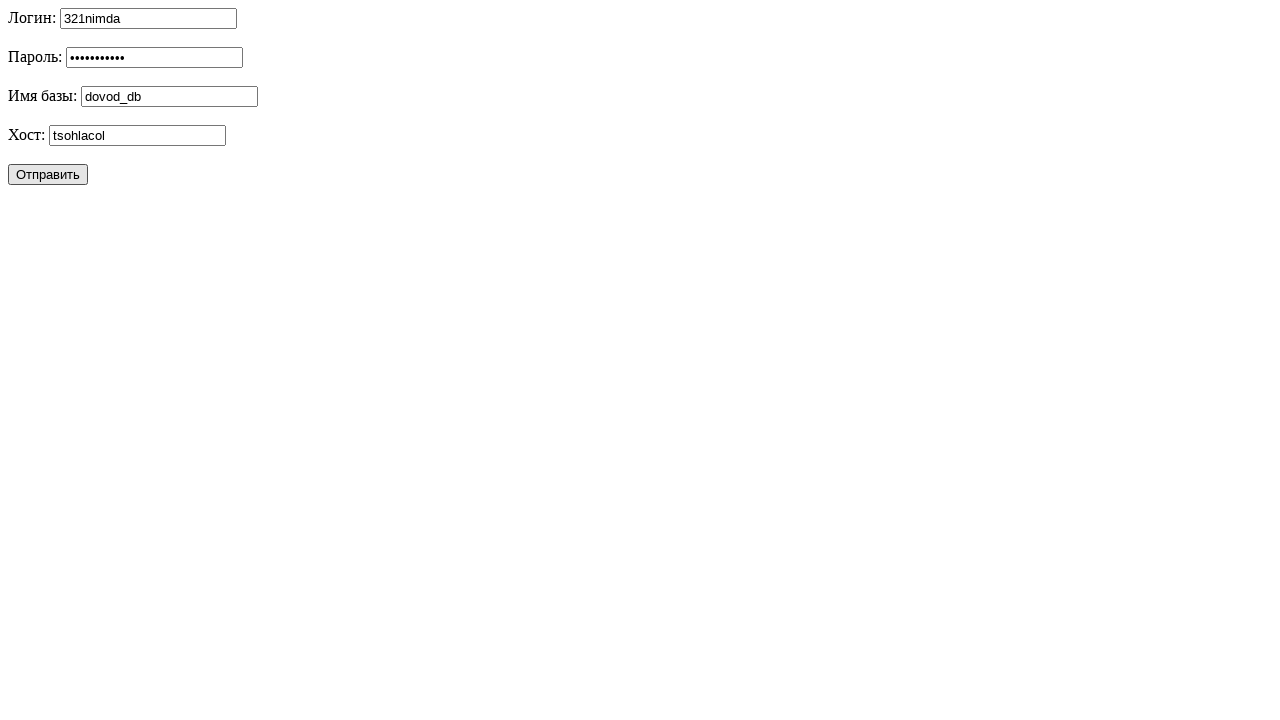

Waited for final form processing to complete
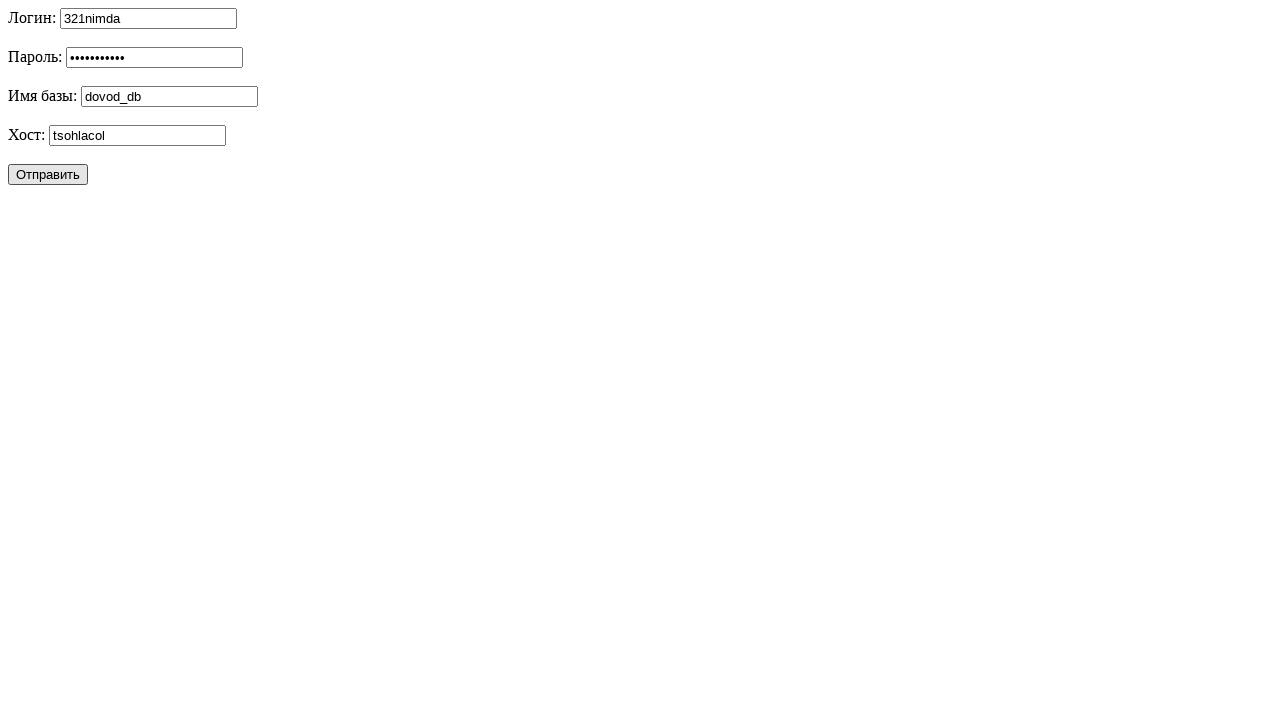

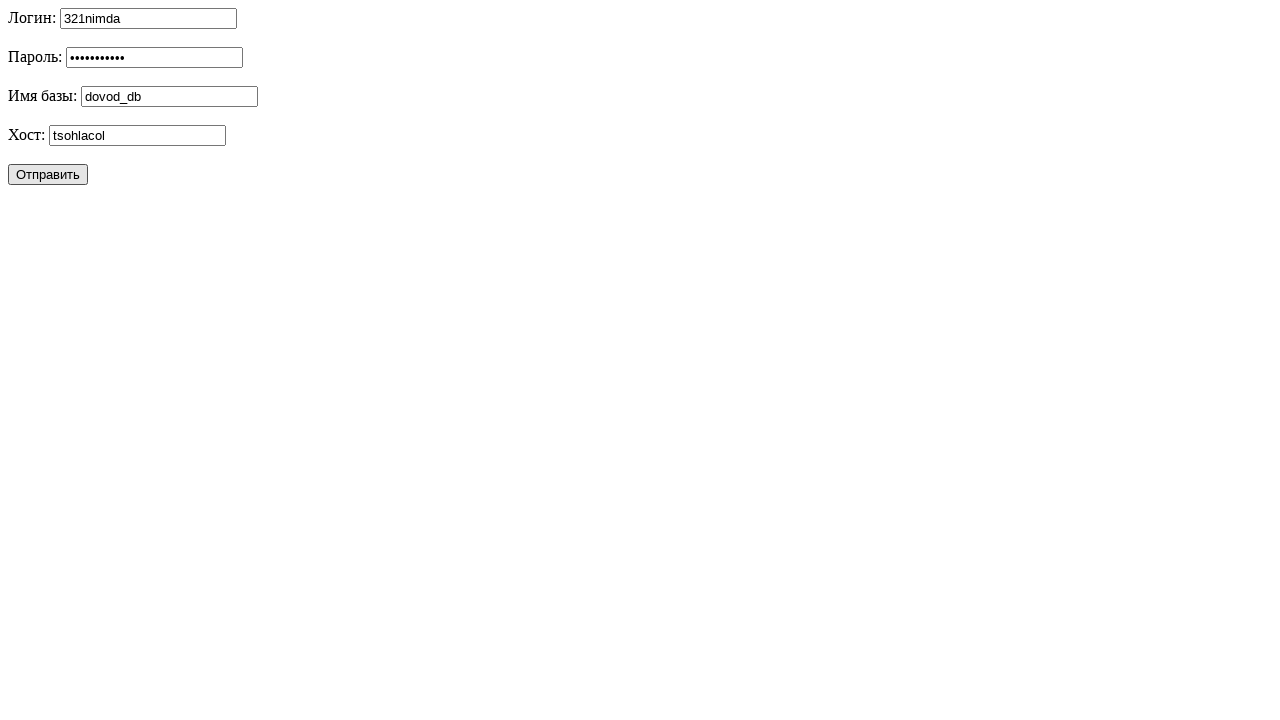